Navigates to a table on the page and extracts information from a specific row containing "Learn SQL in Practical + Database Testing from Scratch"

Starting URL: https://www.rahulshettyacademy.com/AutomationPractice/

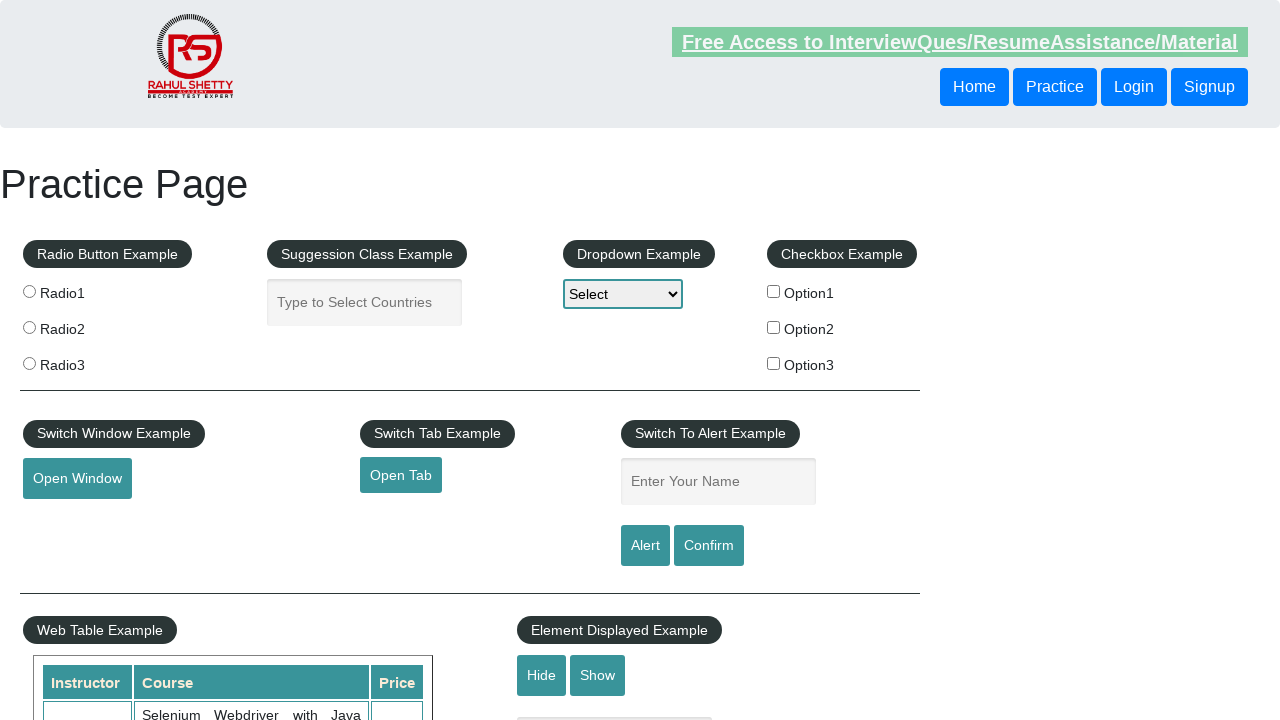

Waited for table#product to be visible
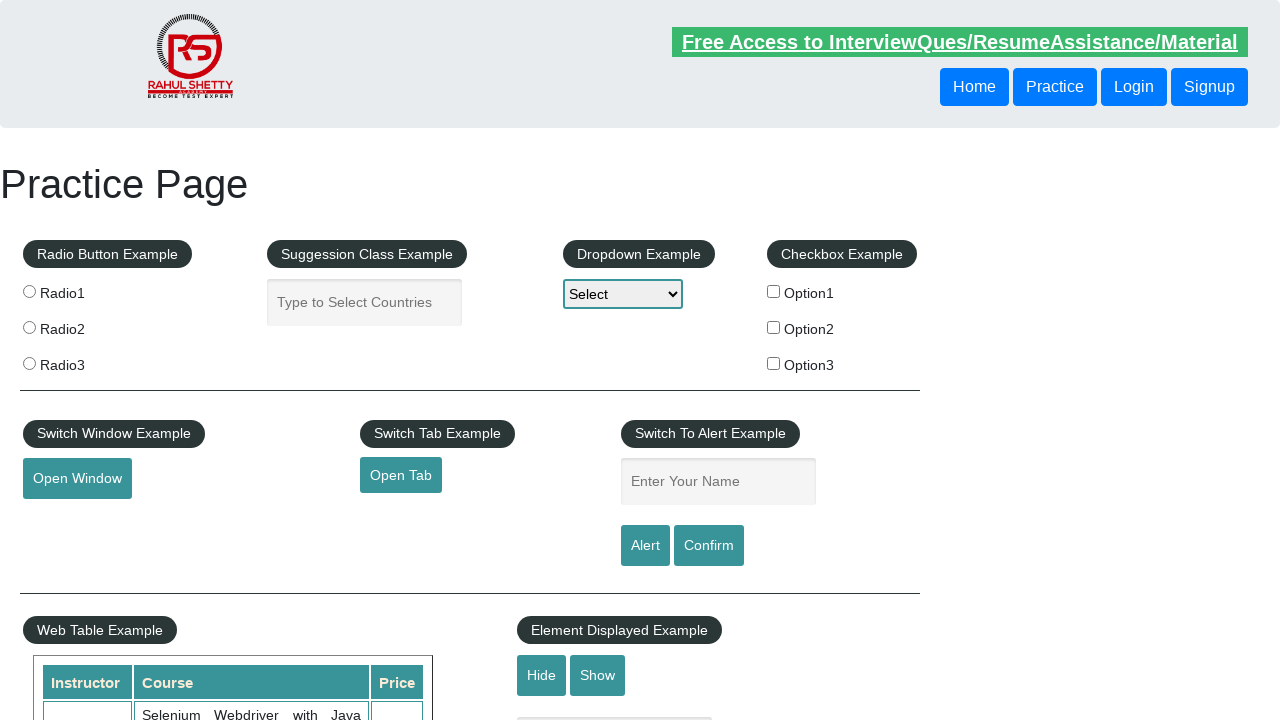

Retrieved all rows from the product table
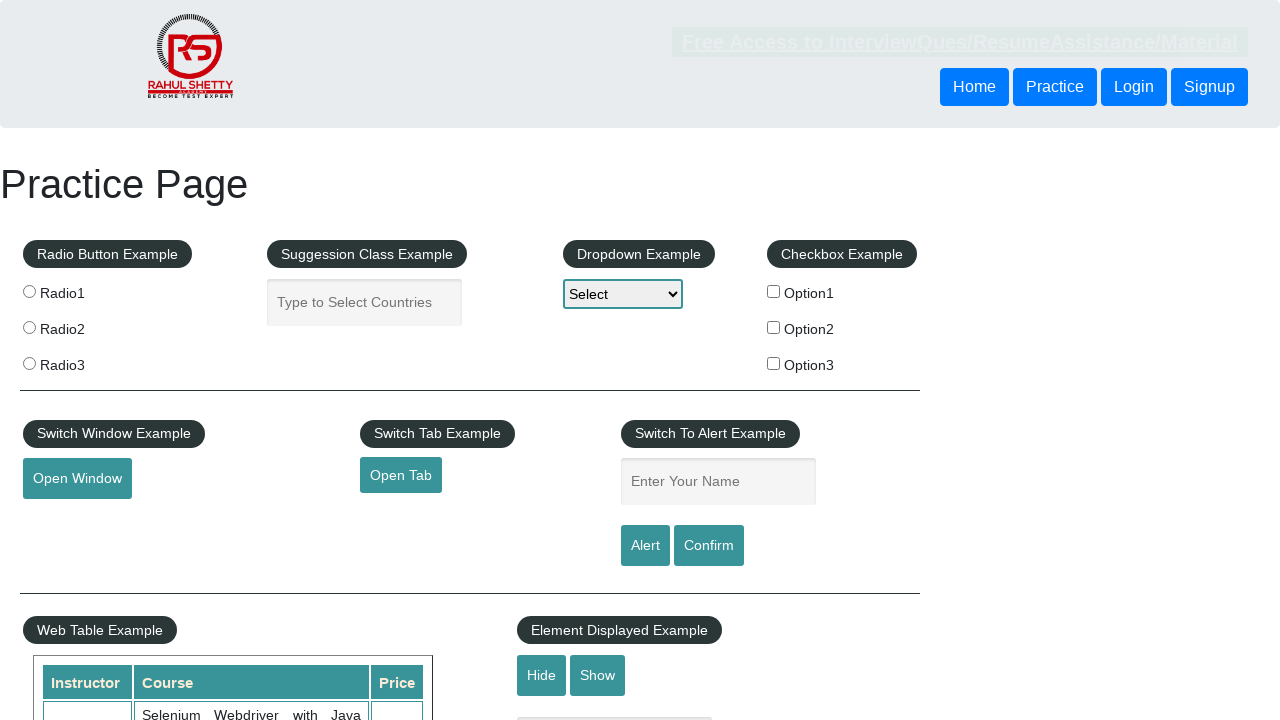

Retrieved text content from current row
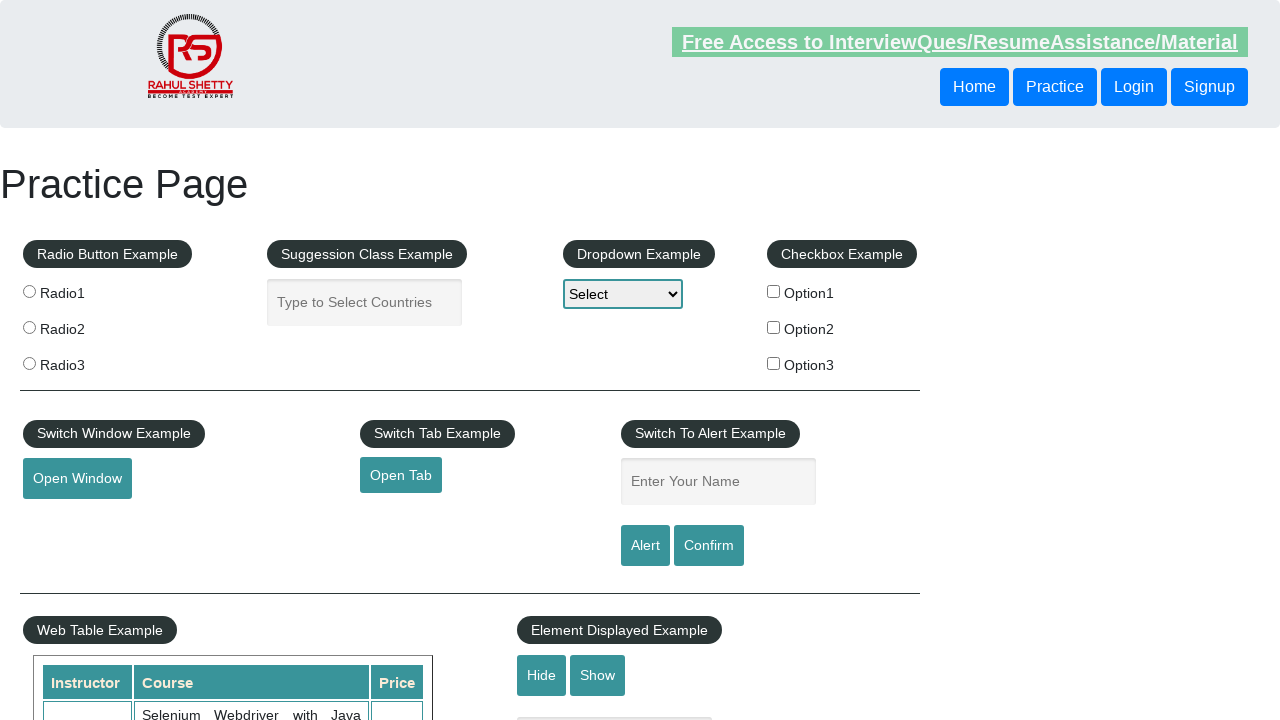

Retrieved text content from current row
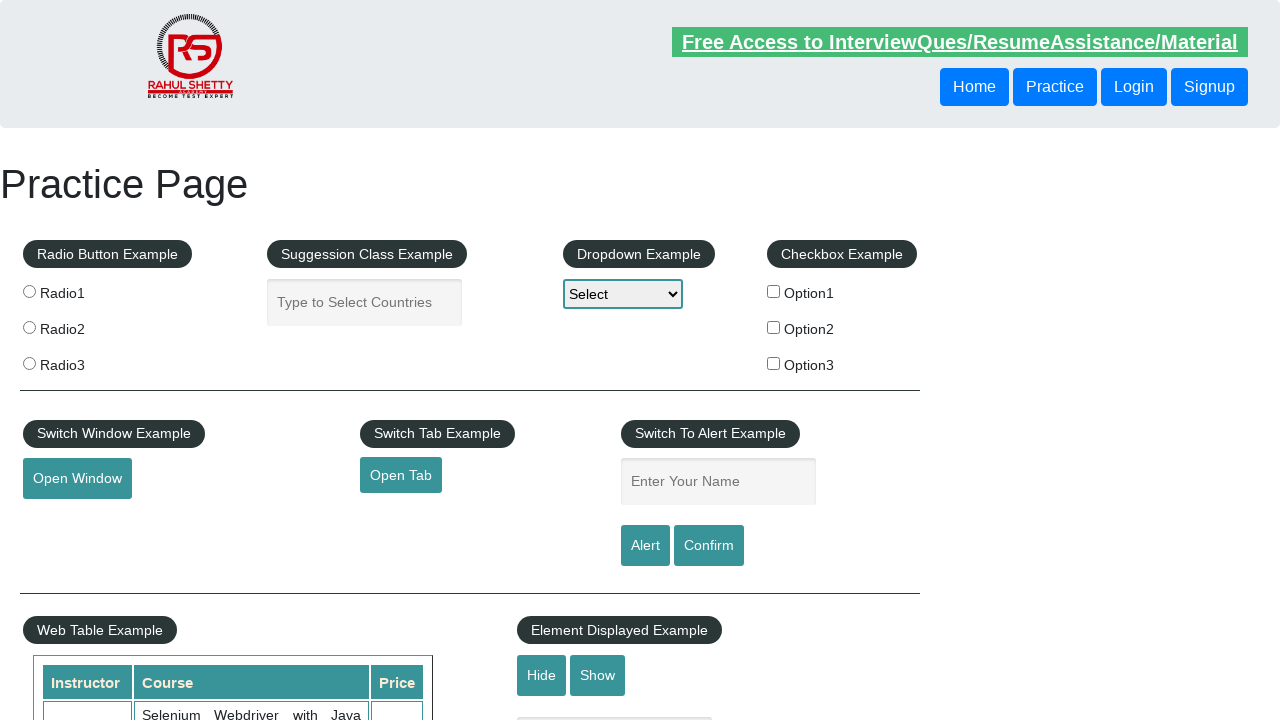

Retrieved text content from current row
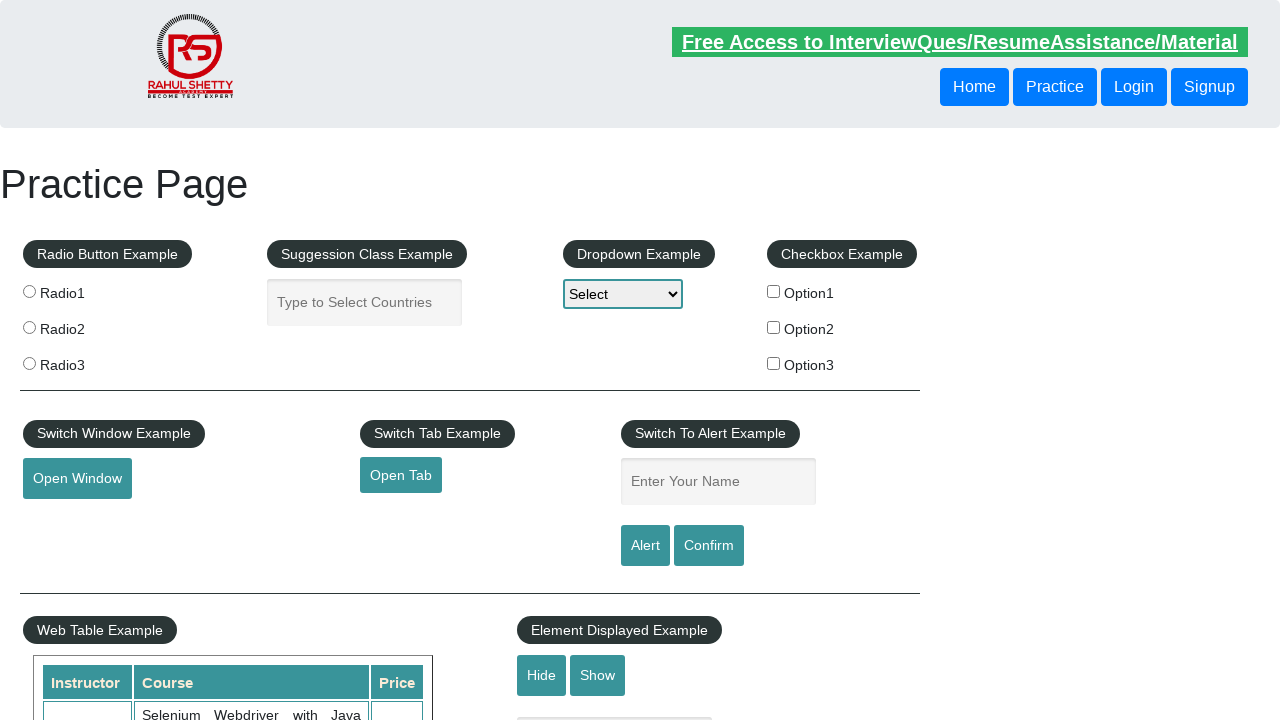

Found row containing 'Learn SQL in Practical + Database Testing from Scratch'
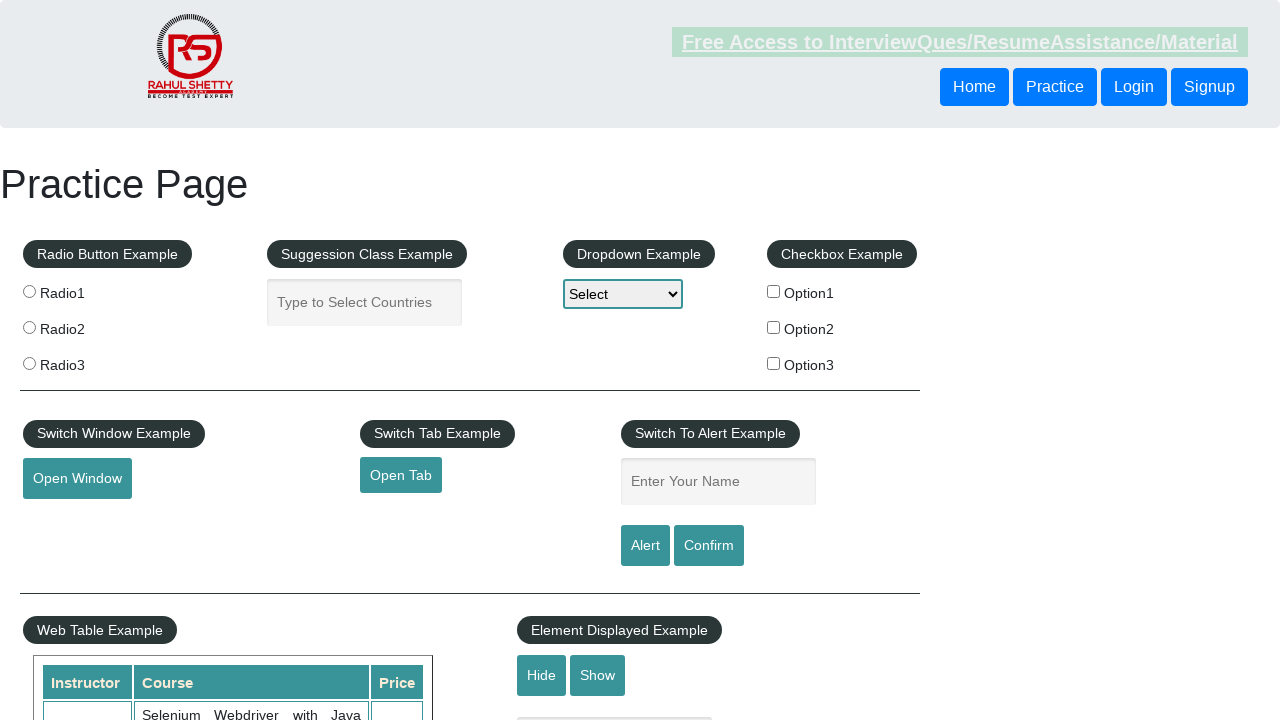

Retrieved all columns (td elements) from the matching row
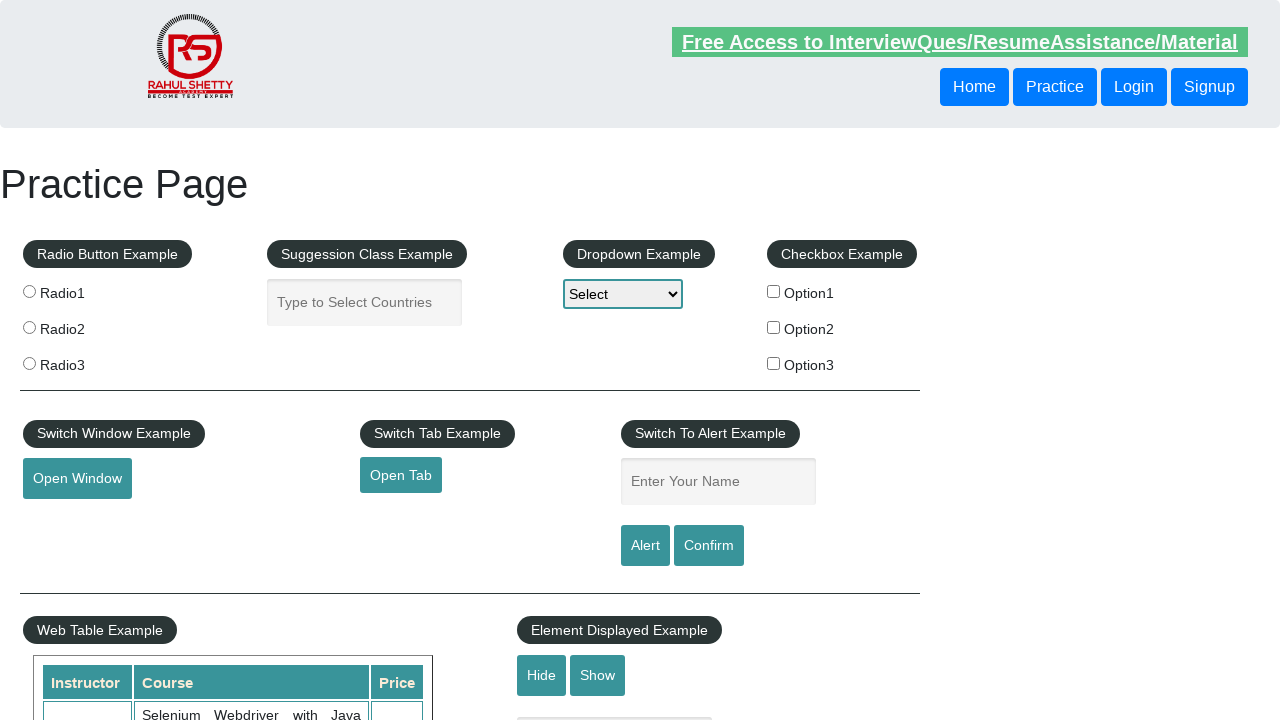

Verified row has 3 columns
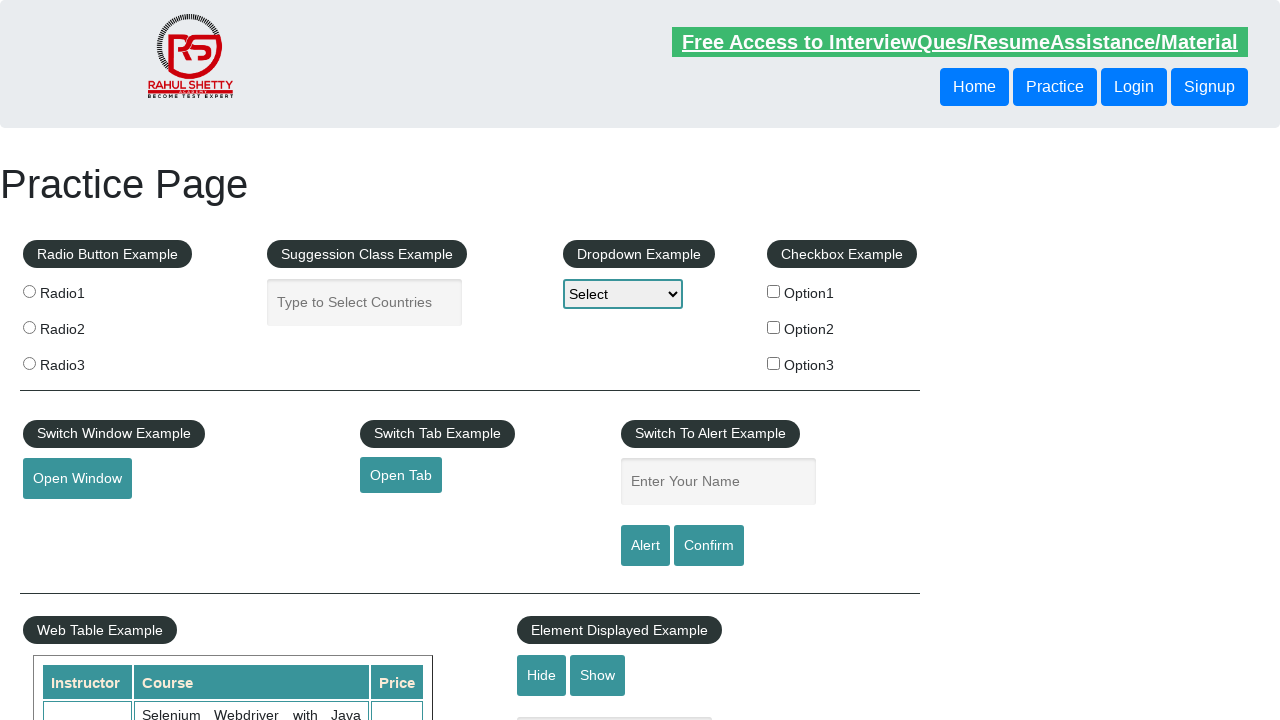

Retrieved text content from current row
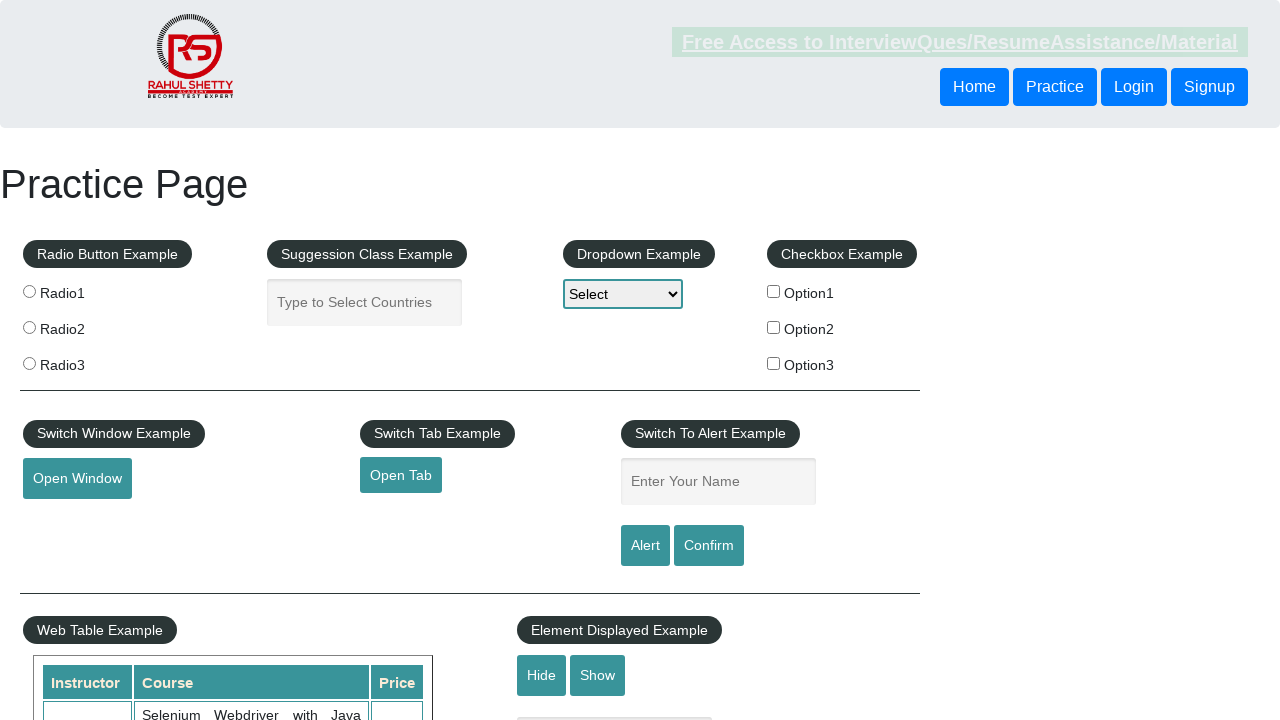

Retrieved text content from current row
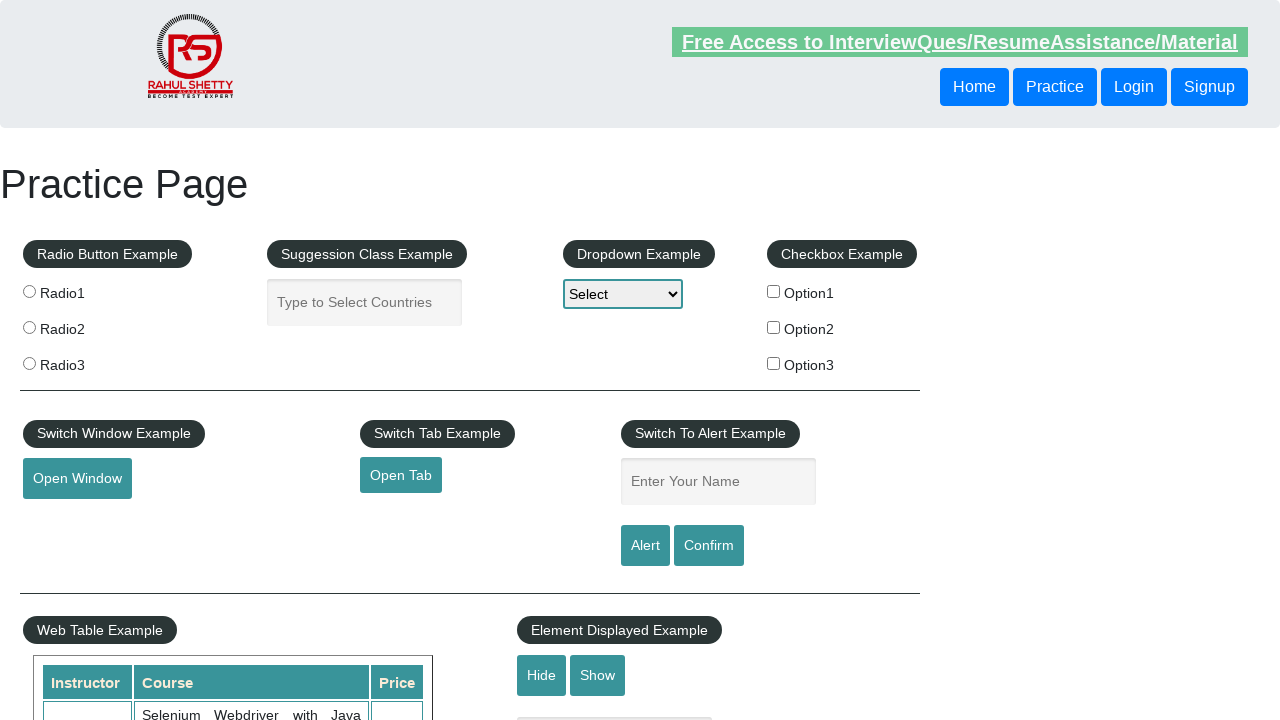

Retrieved text content from current row
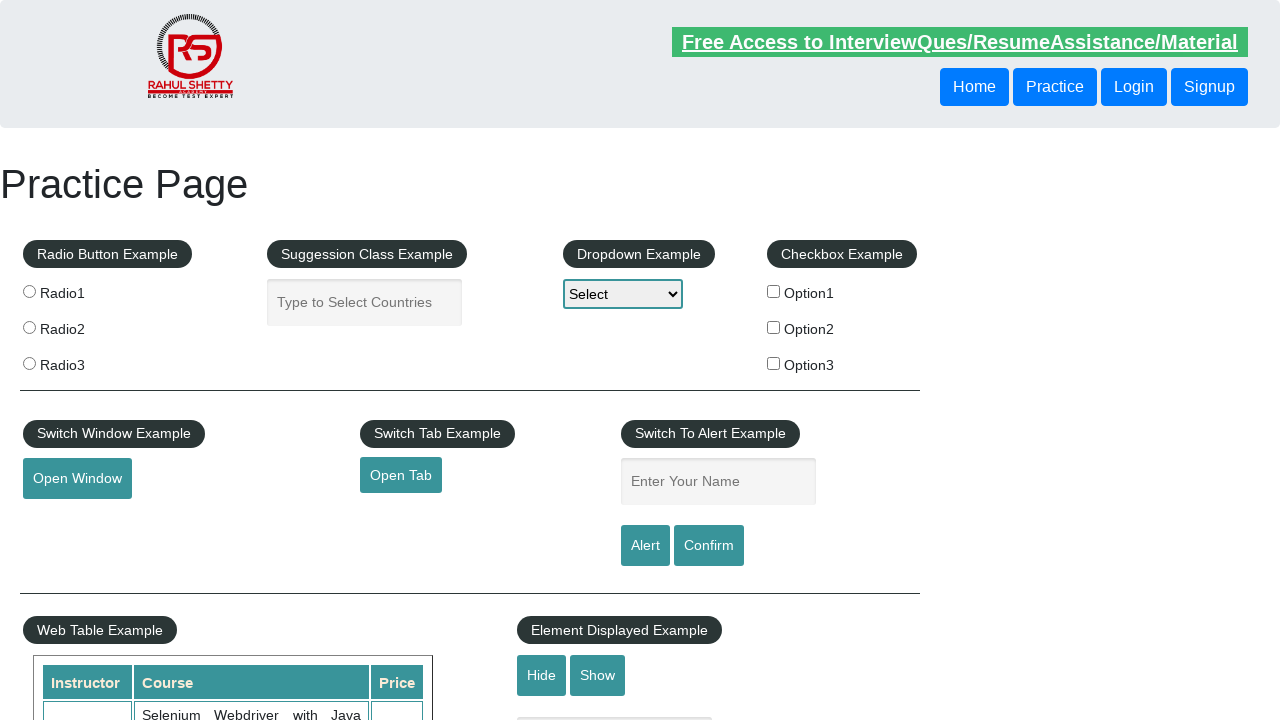

Retrieved text content from current row
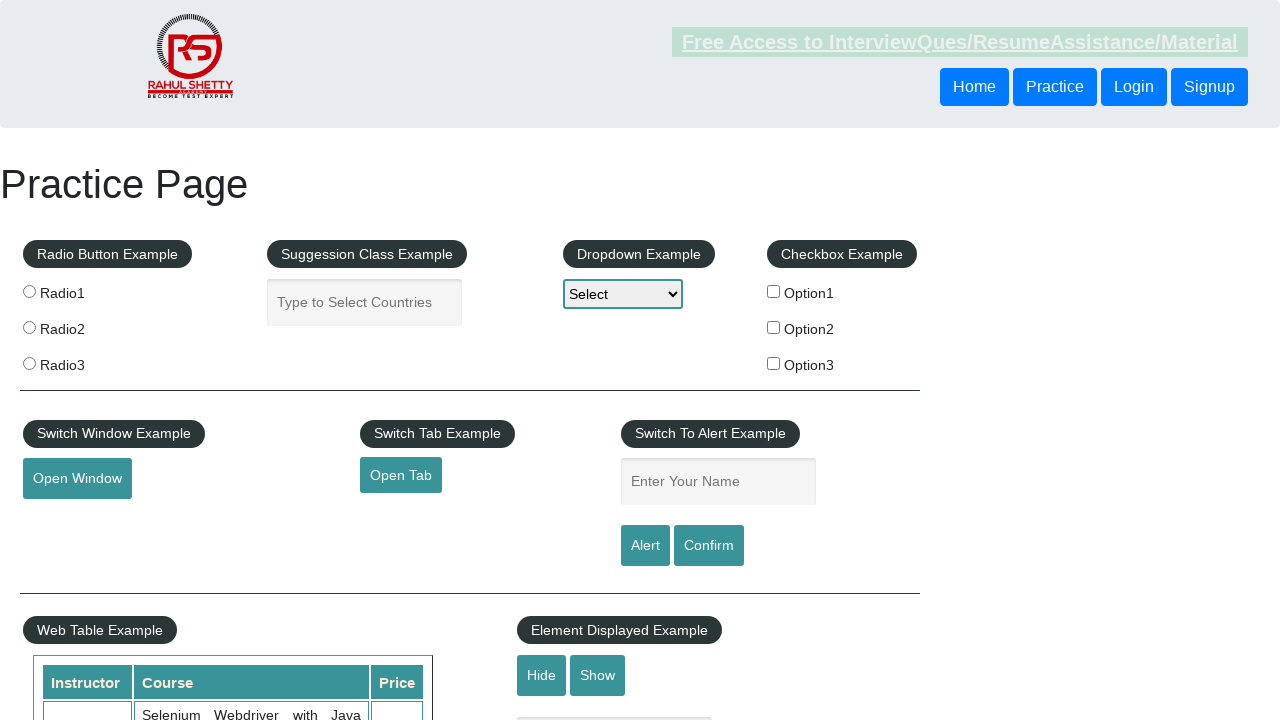

Retrieved text content from current row
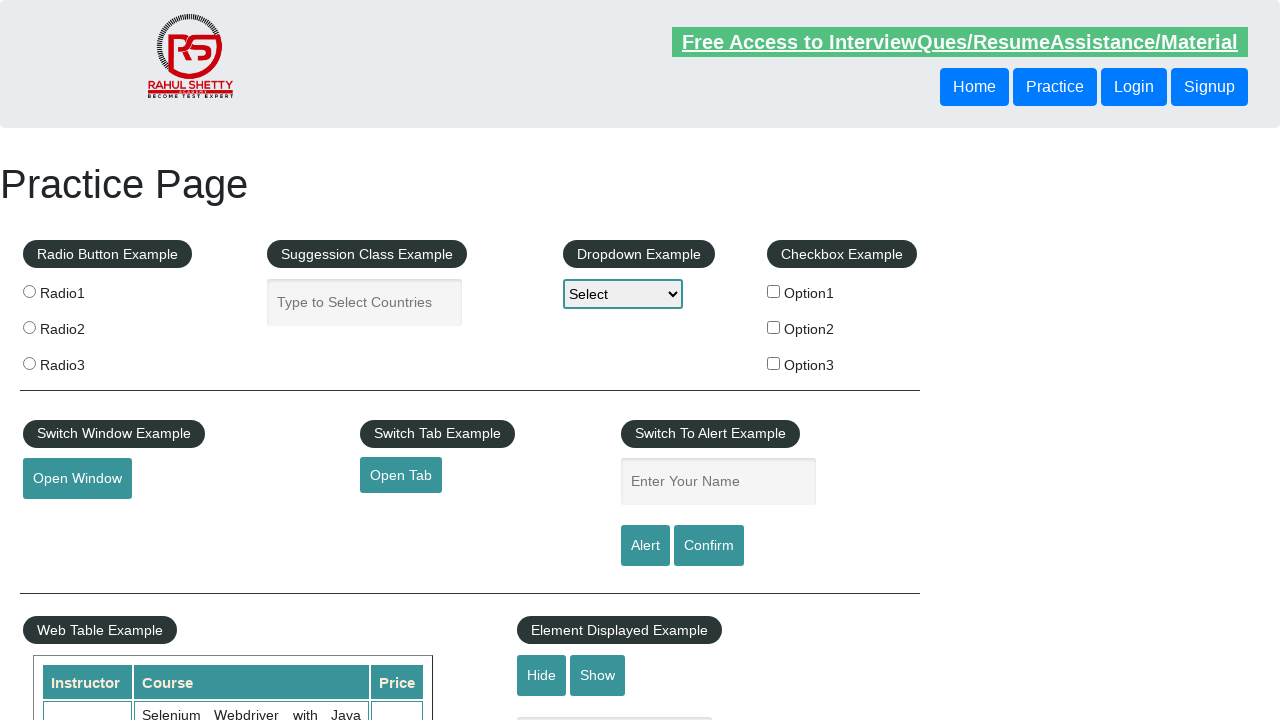

Retrieved text content from current row
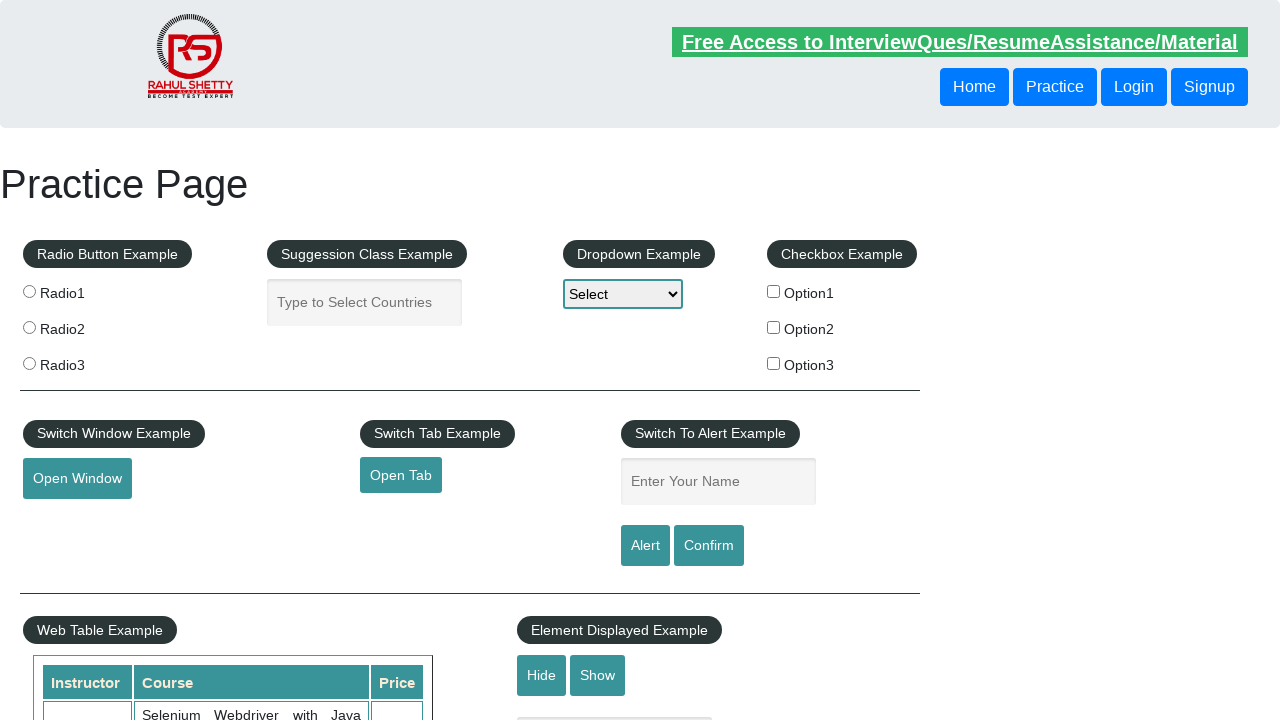

Retrieved text content from current row
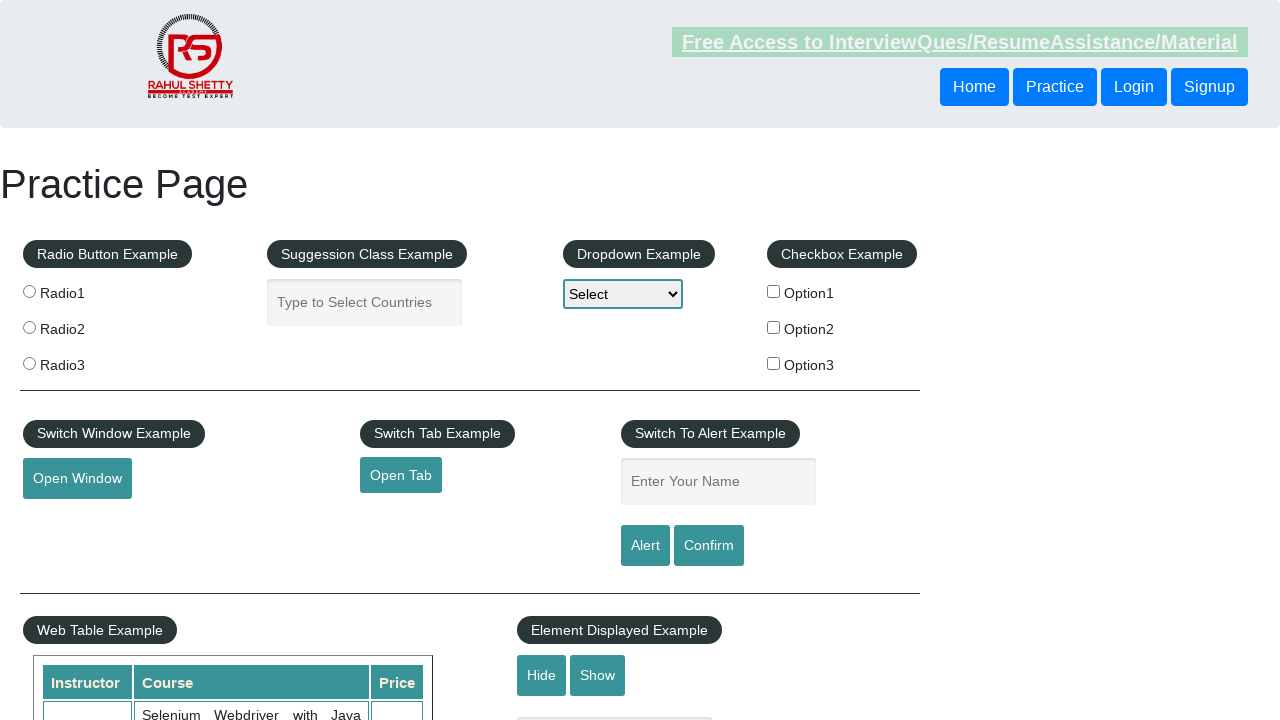

Retrieved text content from current row
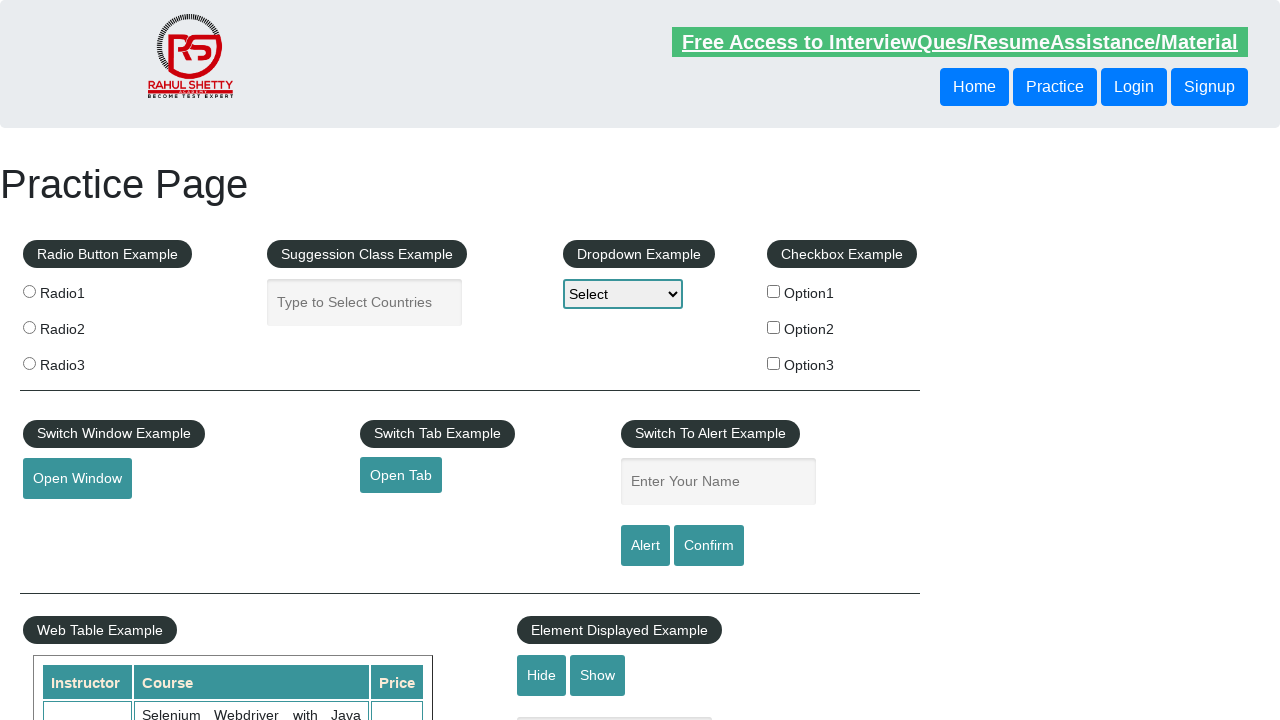

Retrieved text content from current row
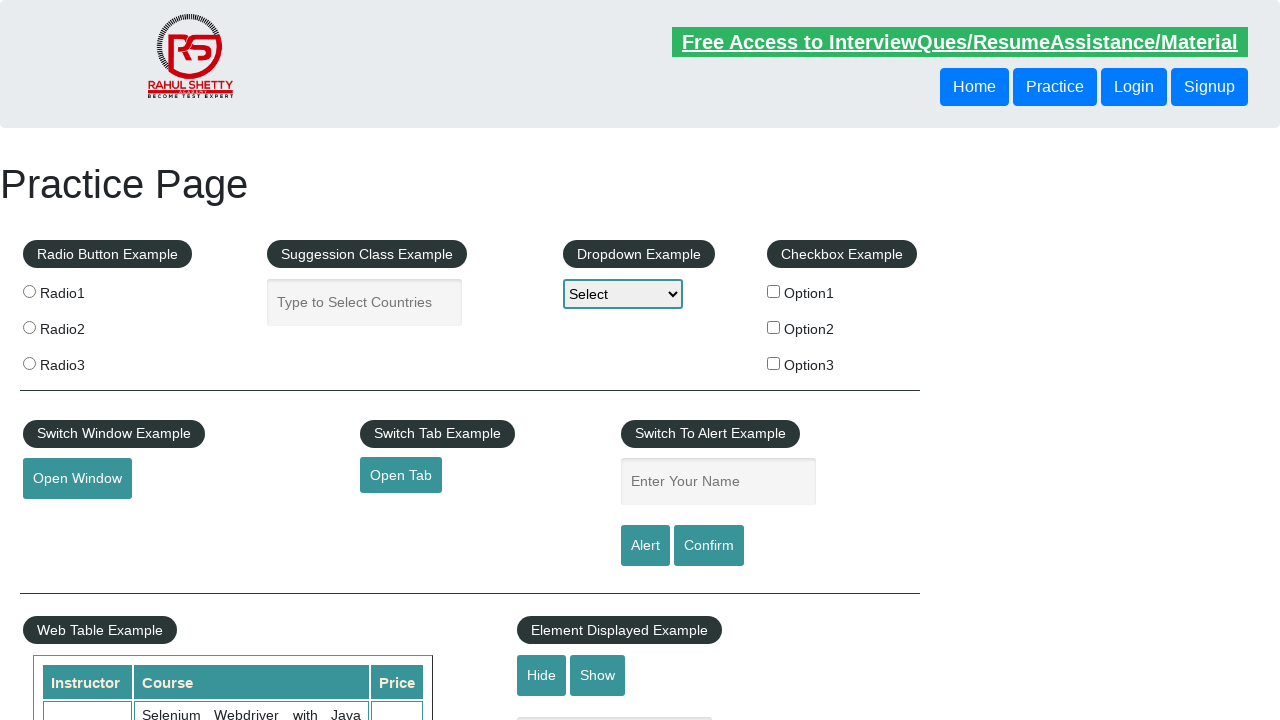

Retrieved text content from current row
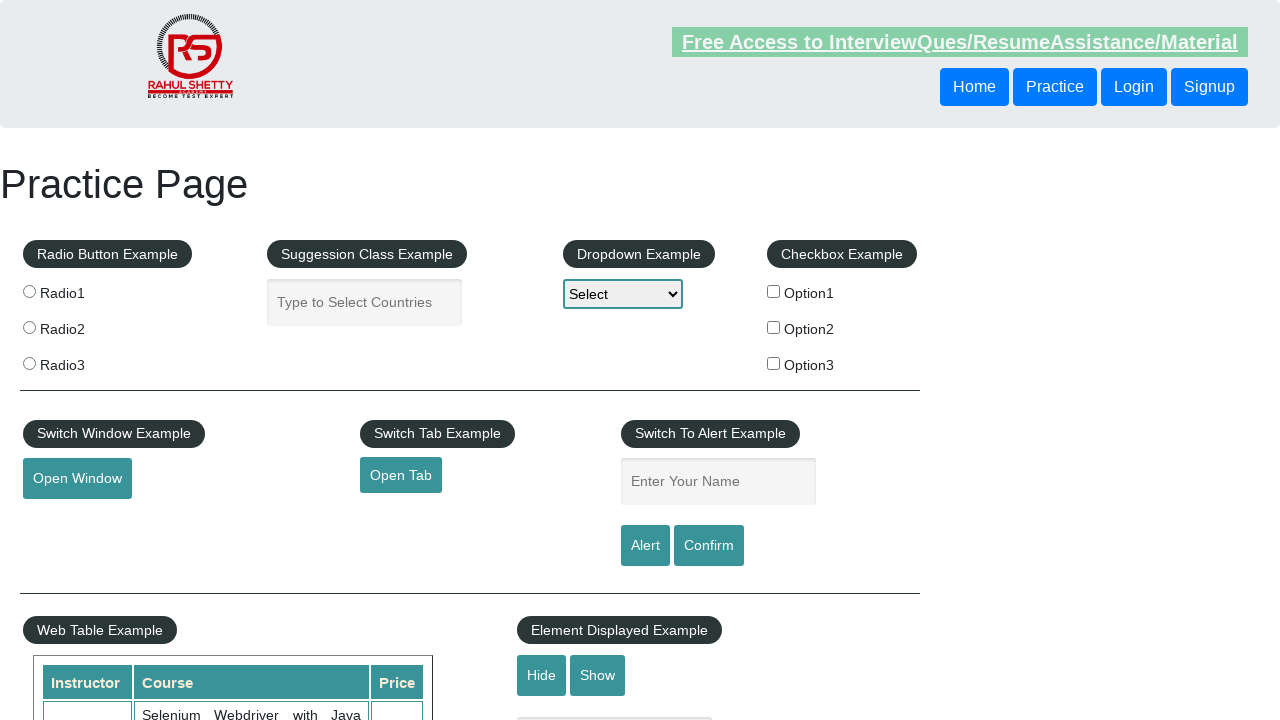

Retrieved text content from current row
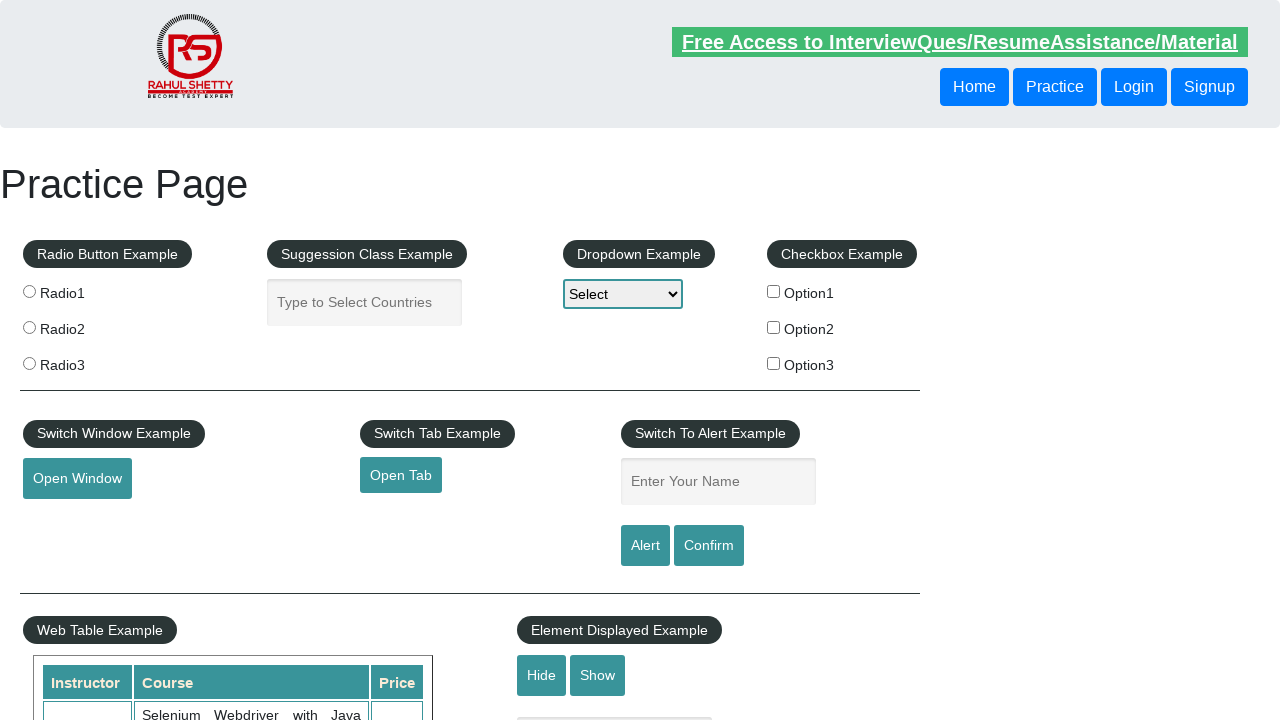

Retrieved text content from current row
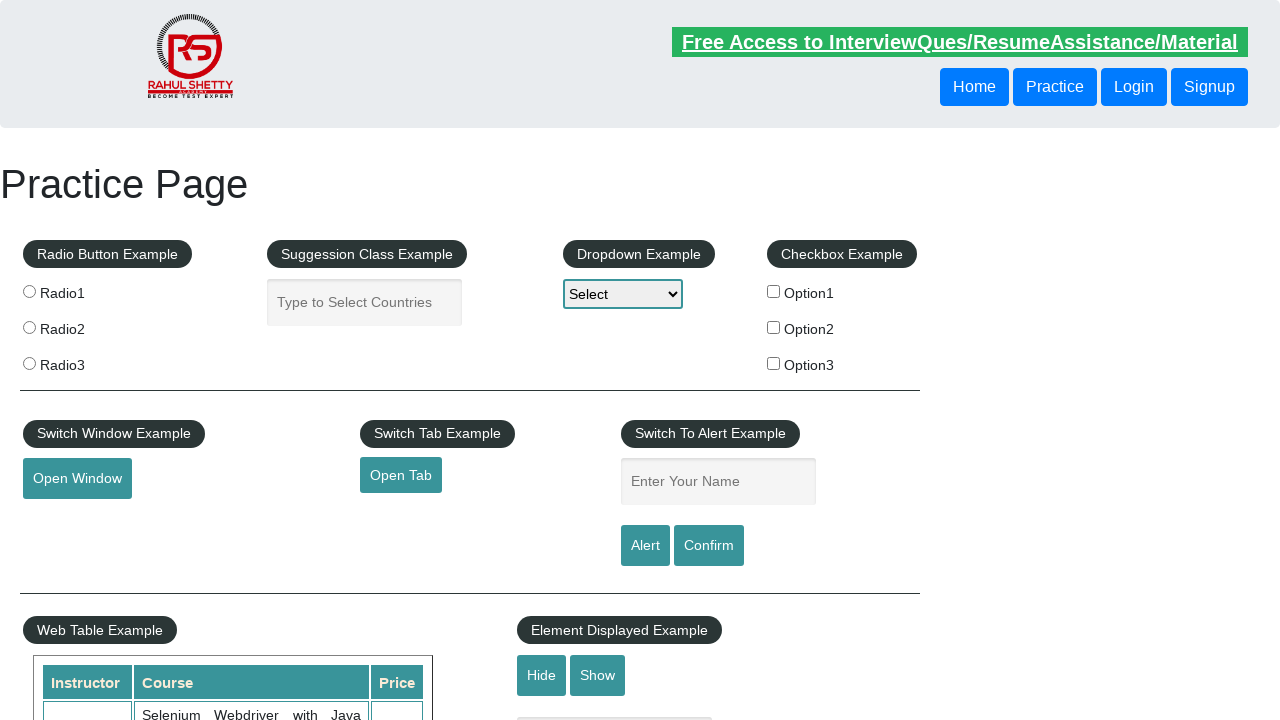

Retrieved text content from current row
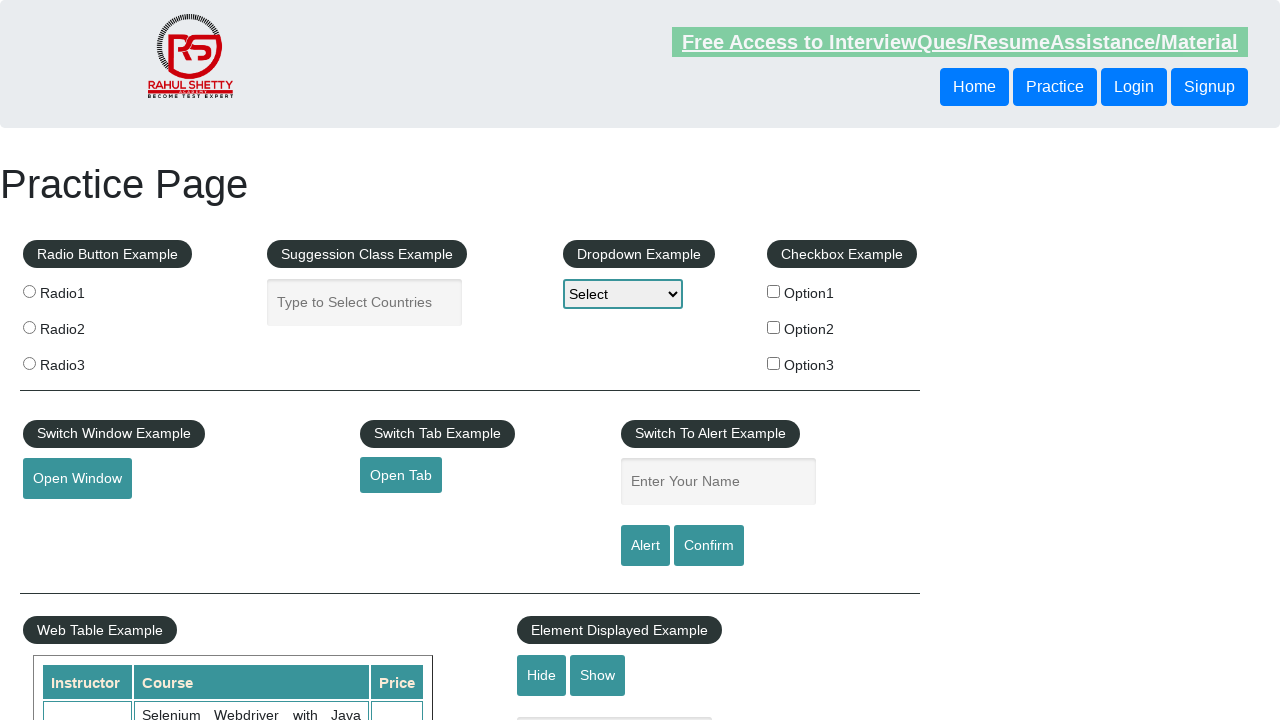

Retrieved text content from current row
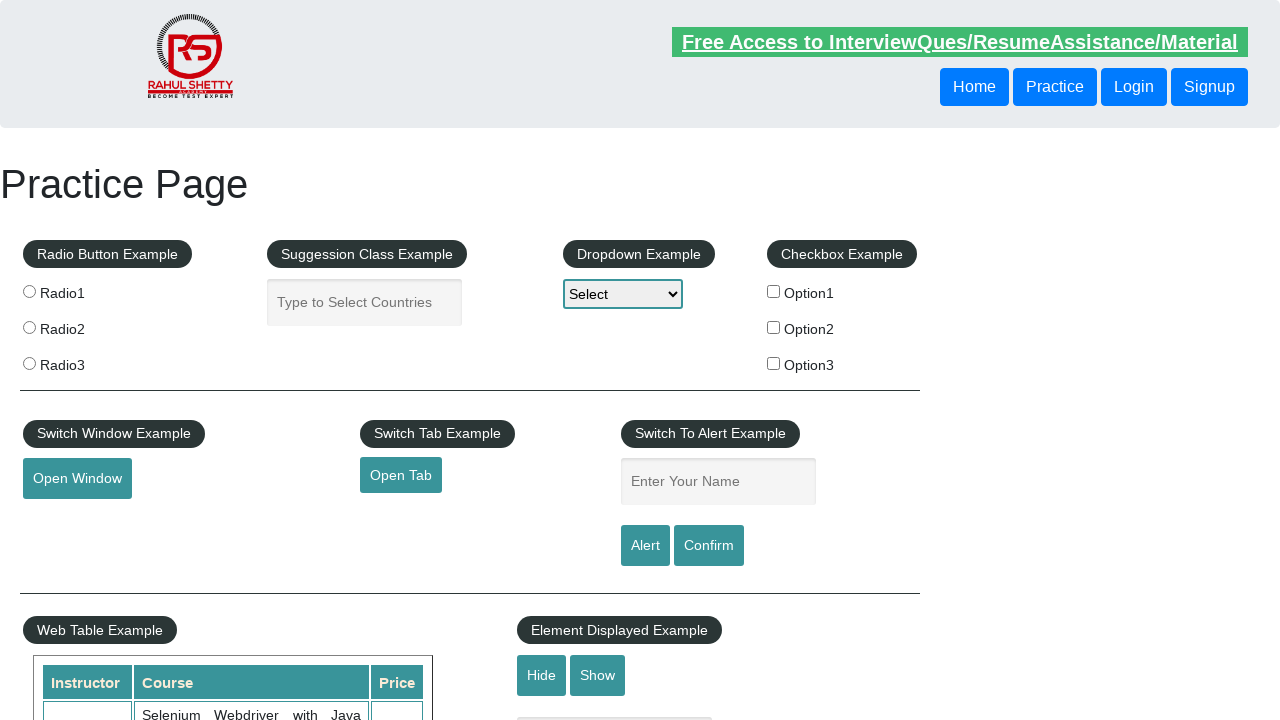

Retrieved text content from current row
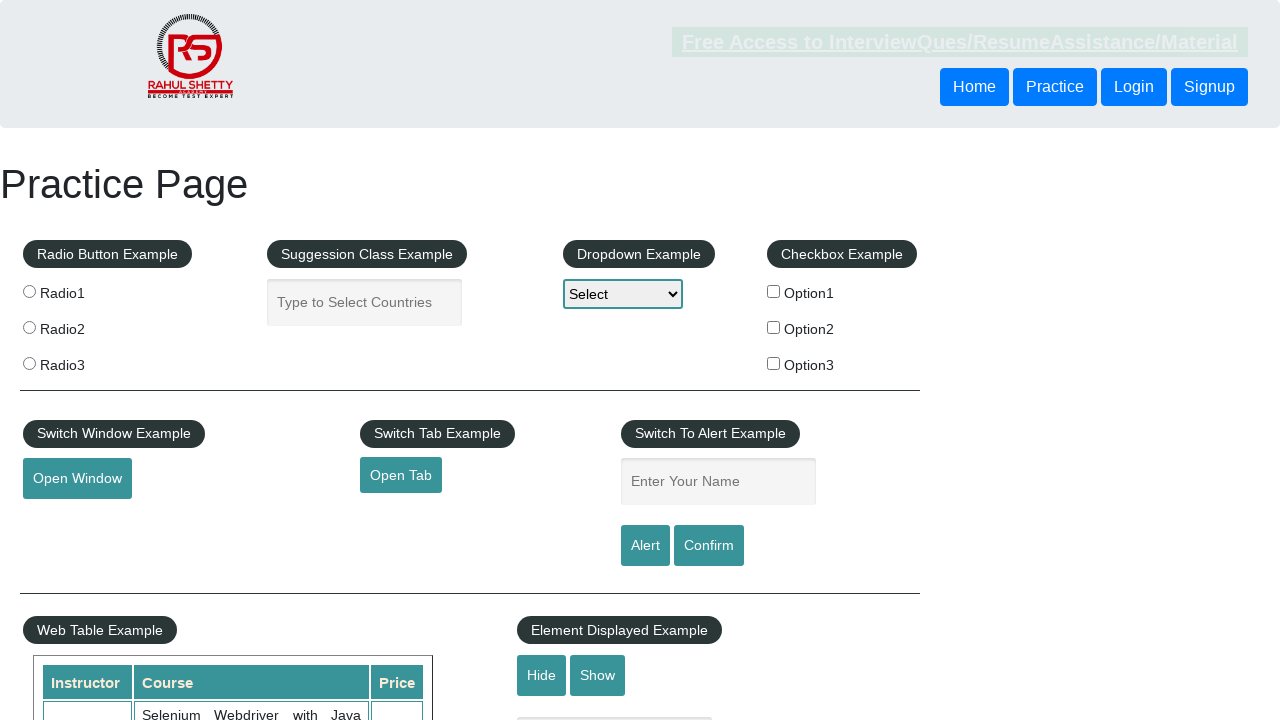

Retrieved text content from current row
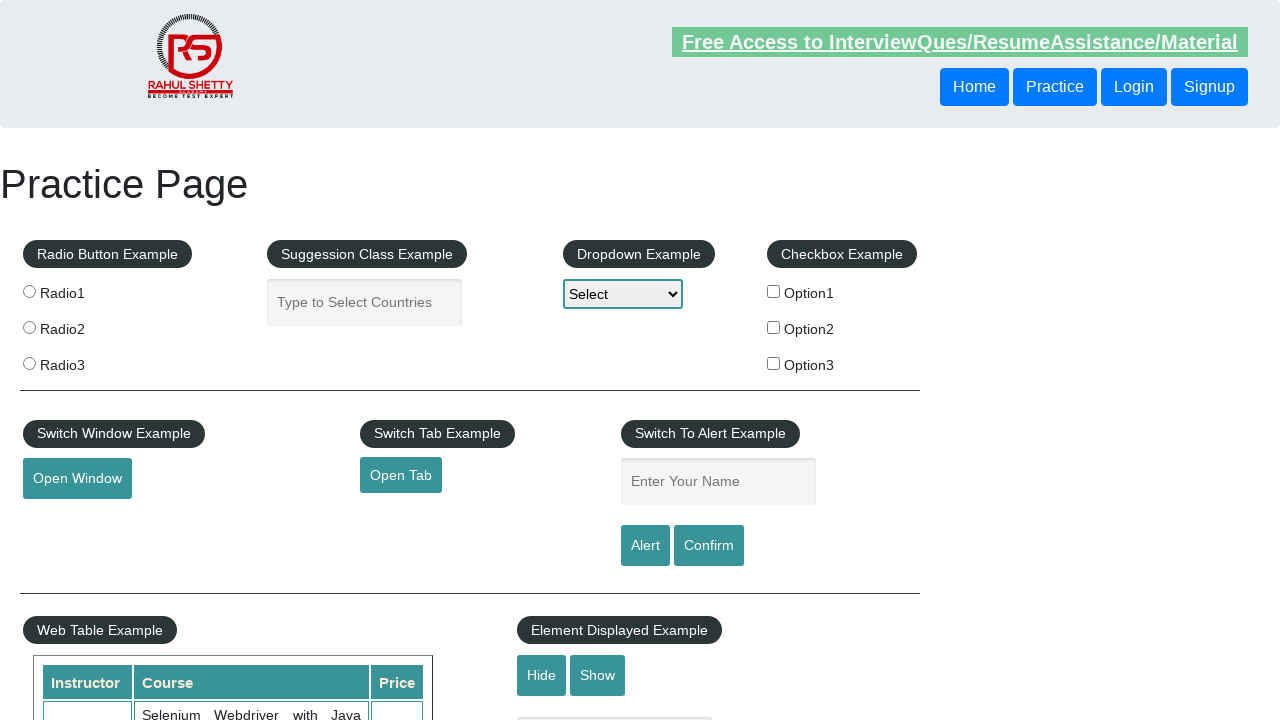

Retrieved text content from current row
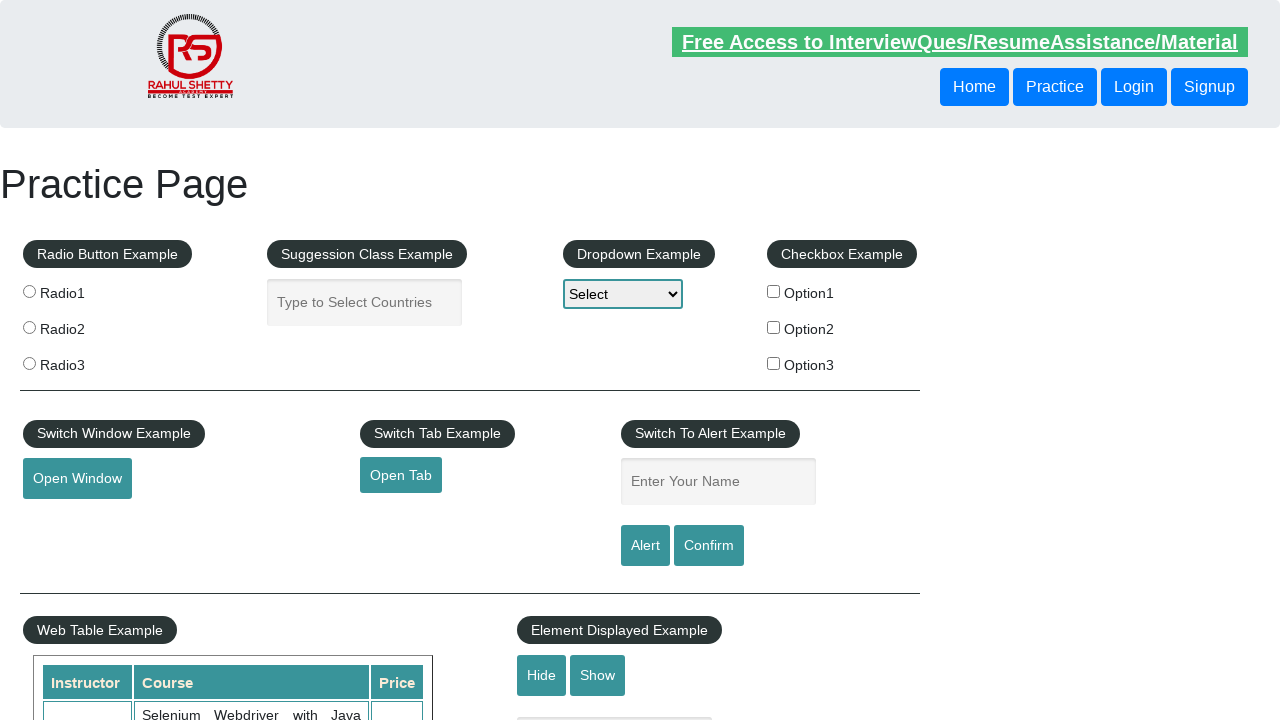

Retrieved text content from current row
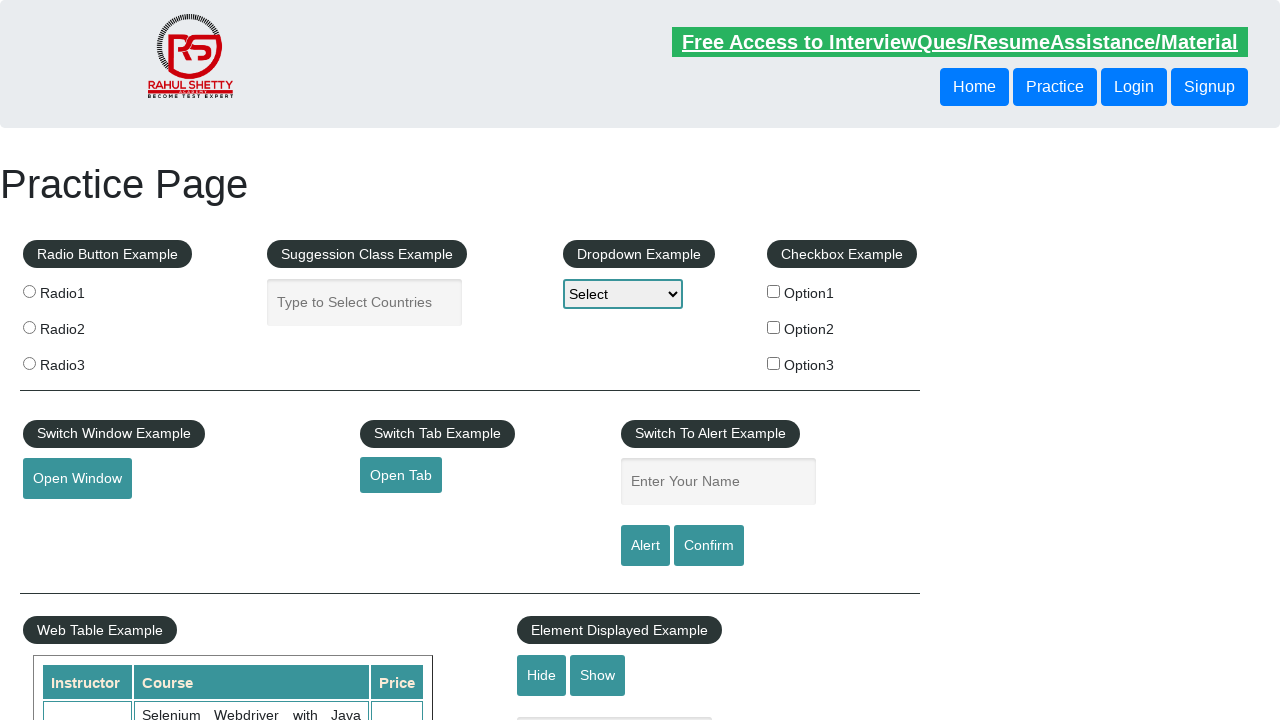

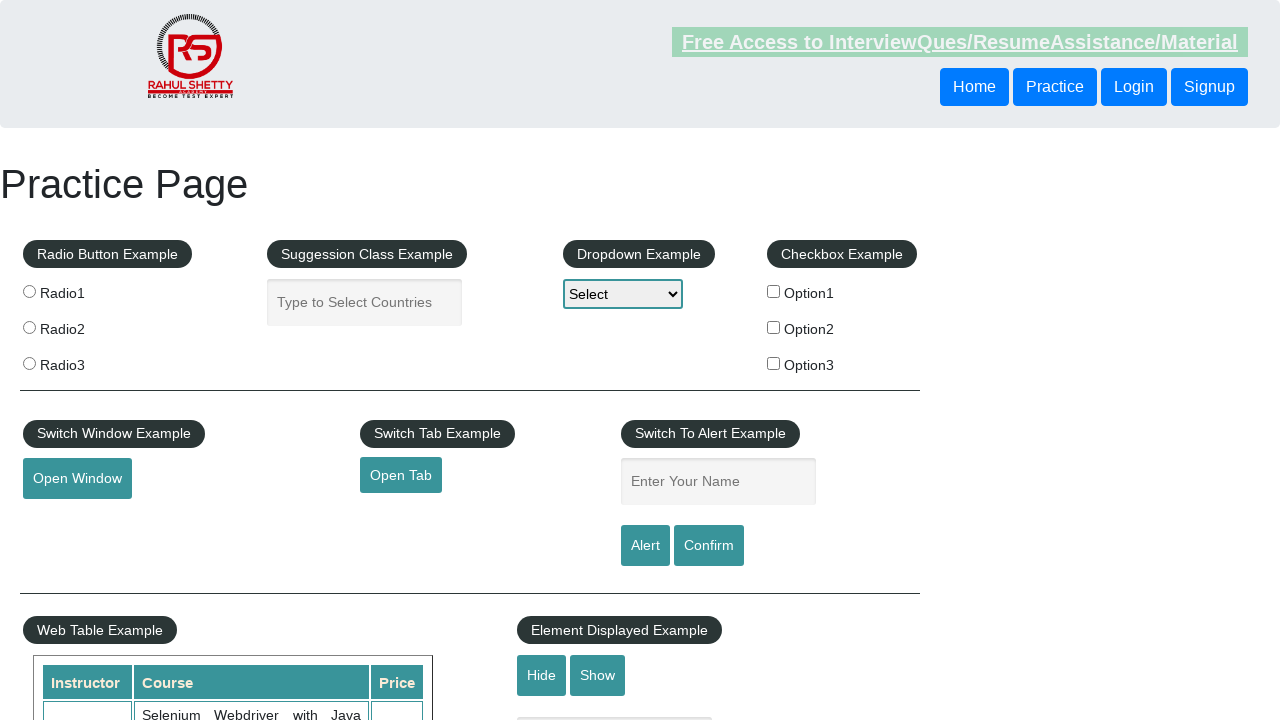